Tests switching between browser windows/tabs by clicking a button to open a new tab, switching to the new tab, then switching back to the original tab

Starting URL: https://formy-project.herokuapp.com/switch-window

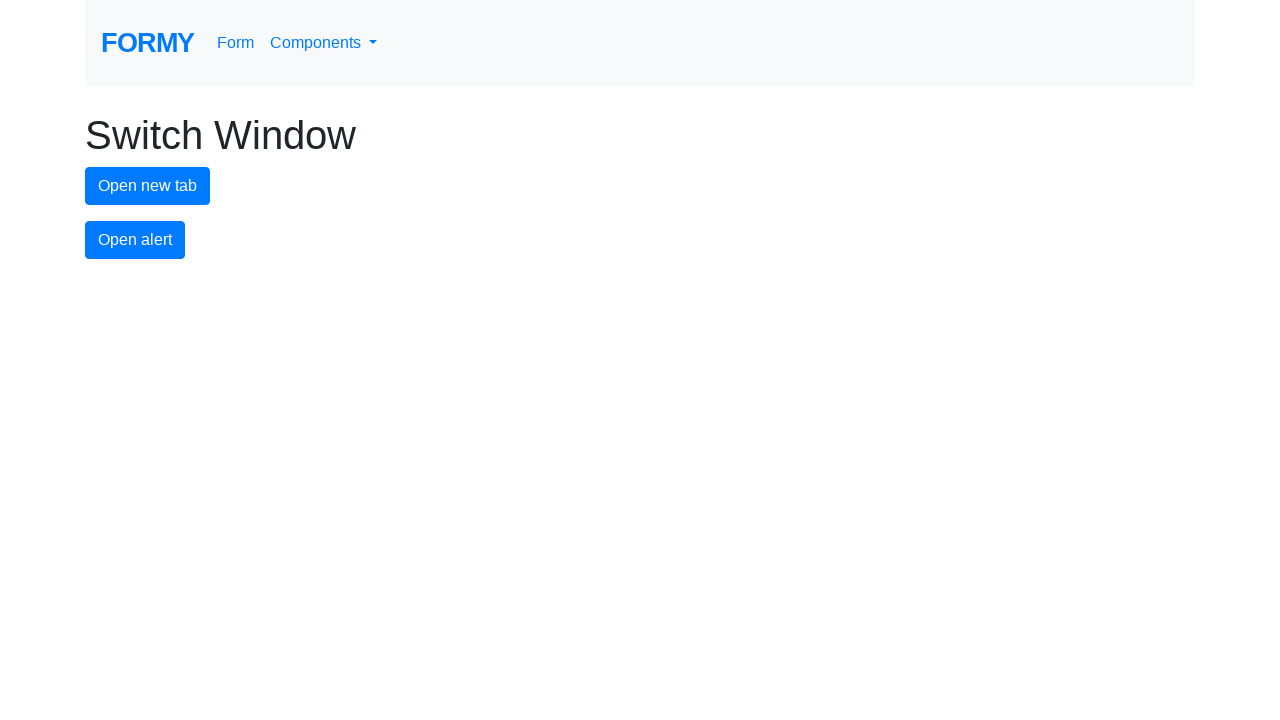

Clicked new tab button to open a new tab at (148, 186) on #new-tab-button
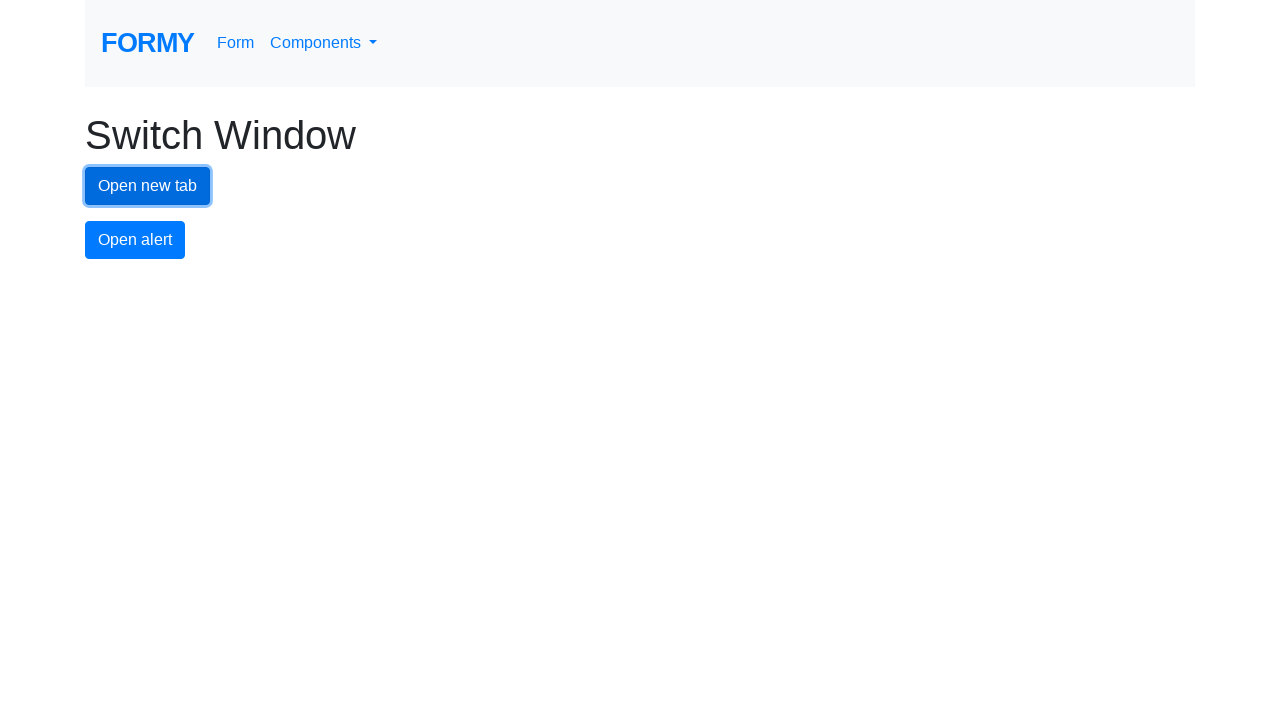

New tab opened and captured at (148, 186) on #new-tab-button
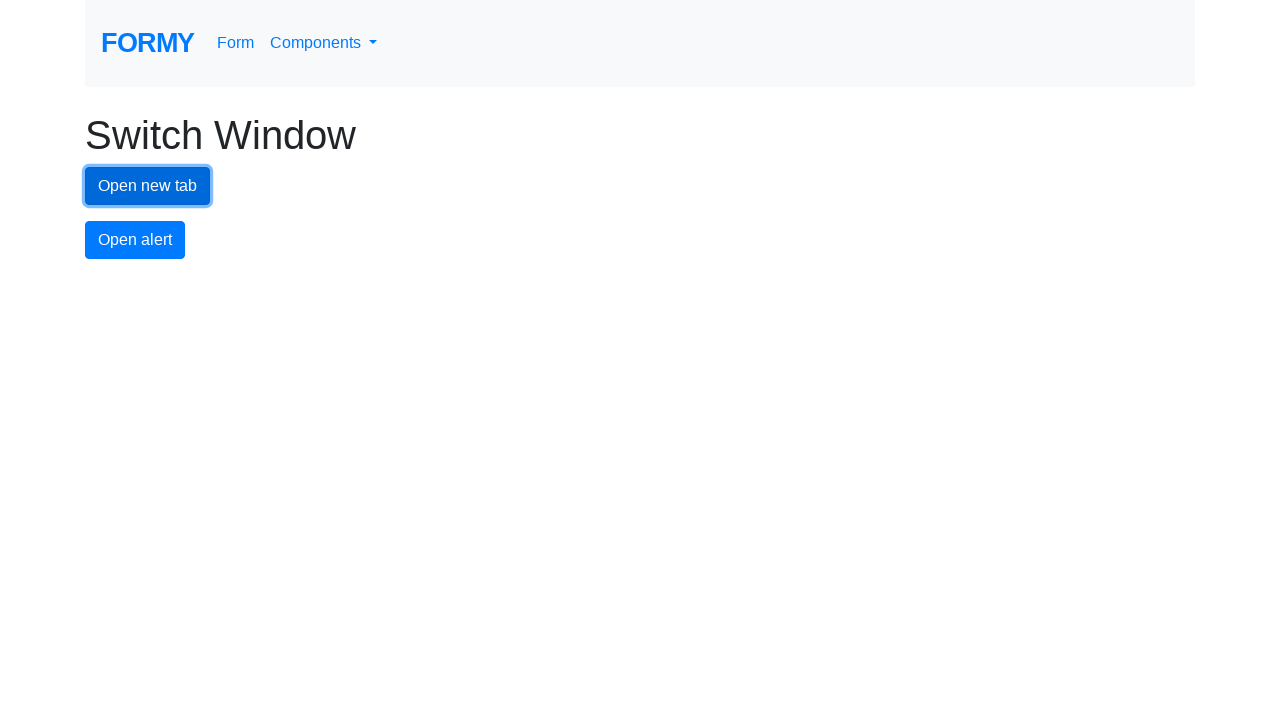

Retrieved new page object from opened tab
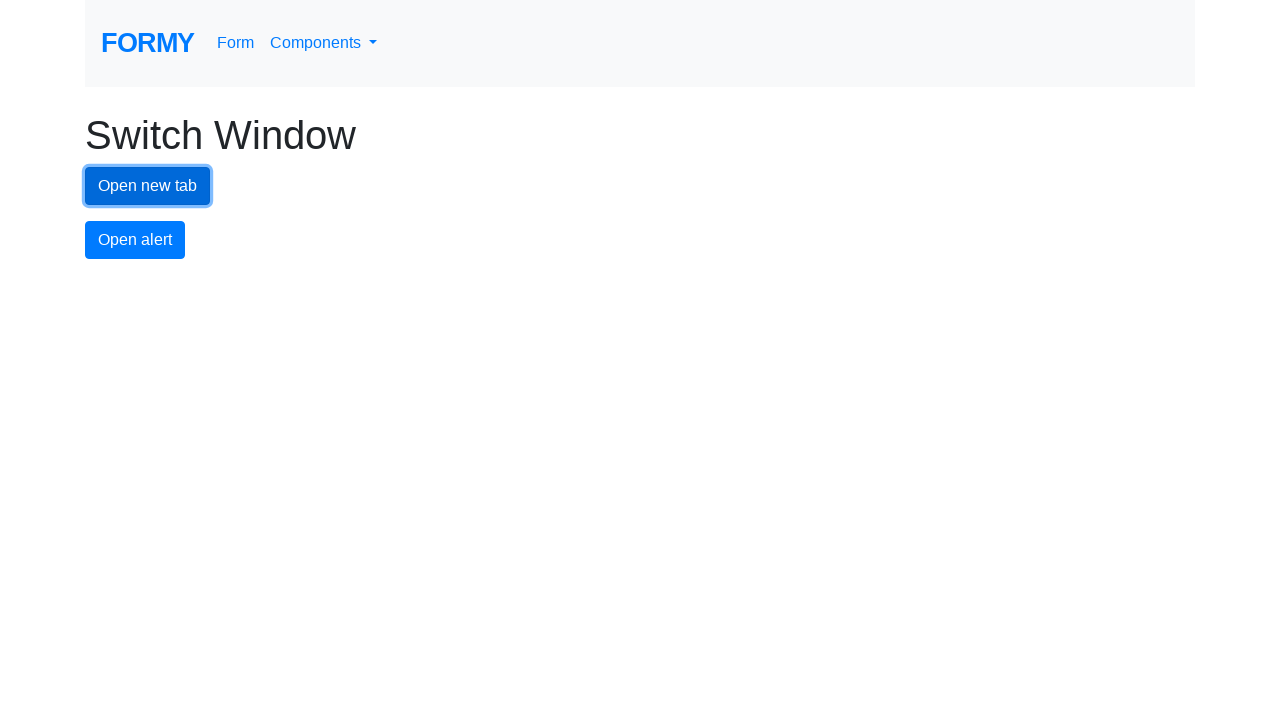

New page finished loading
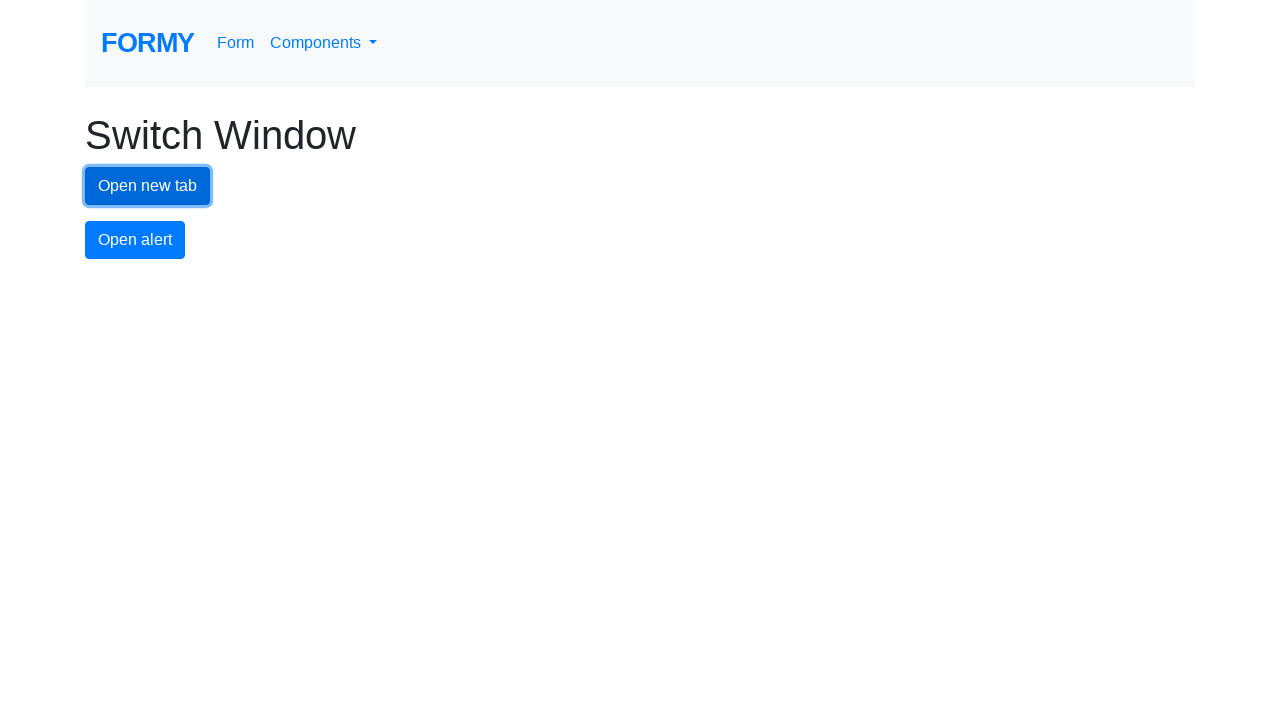

Switched back to original tab by bringing it to front
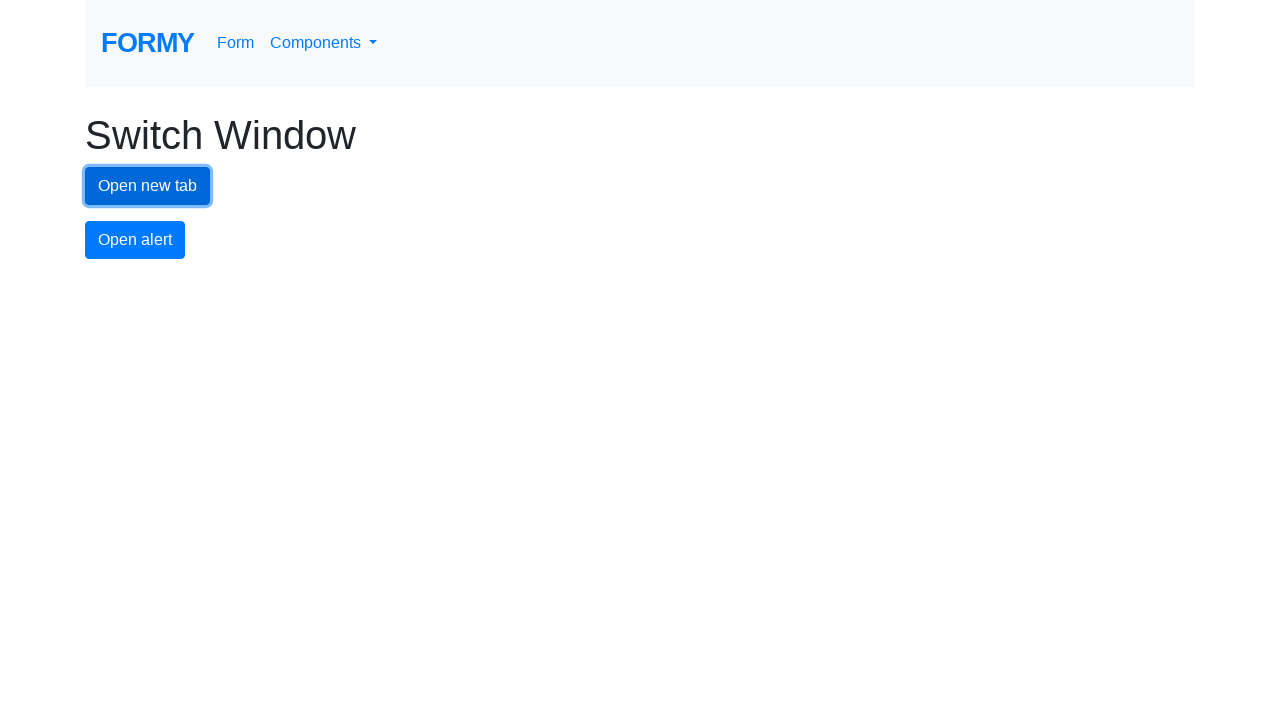

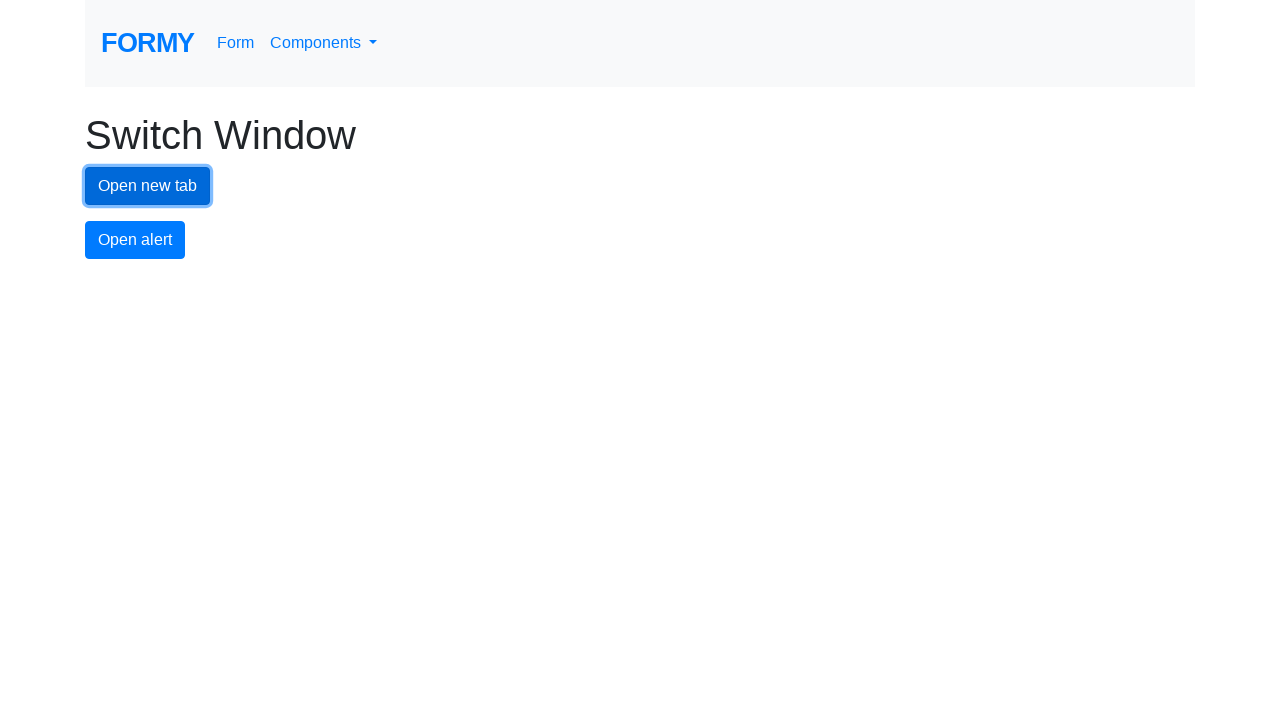